Opens the Indeed job search website homepage and verifies it loads successfully

Starting URL: https://indeed.com

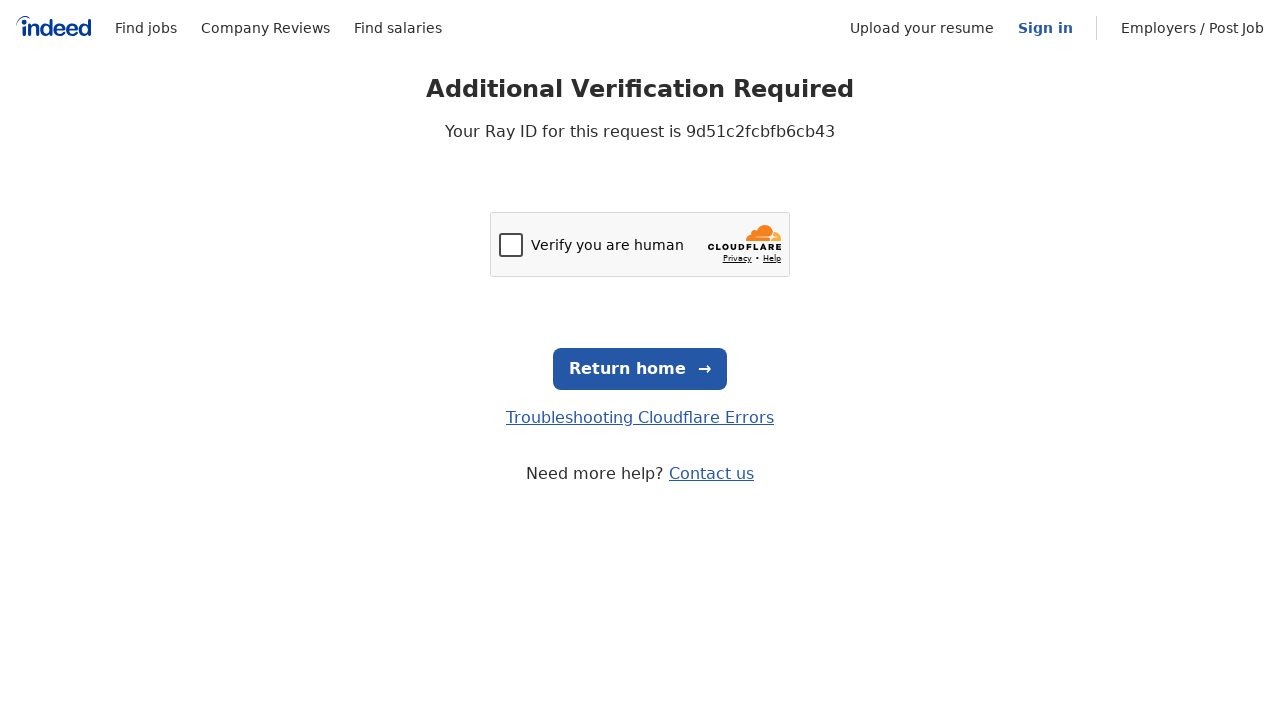

Navigated to Indeed job search website homepage
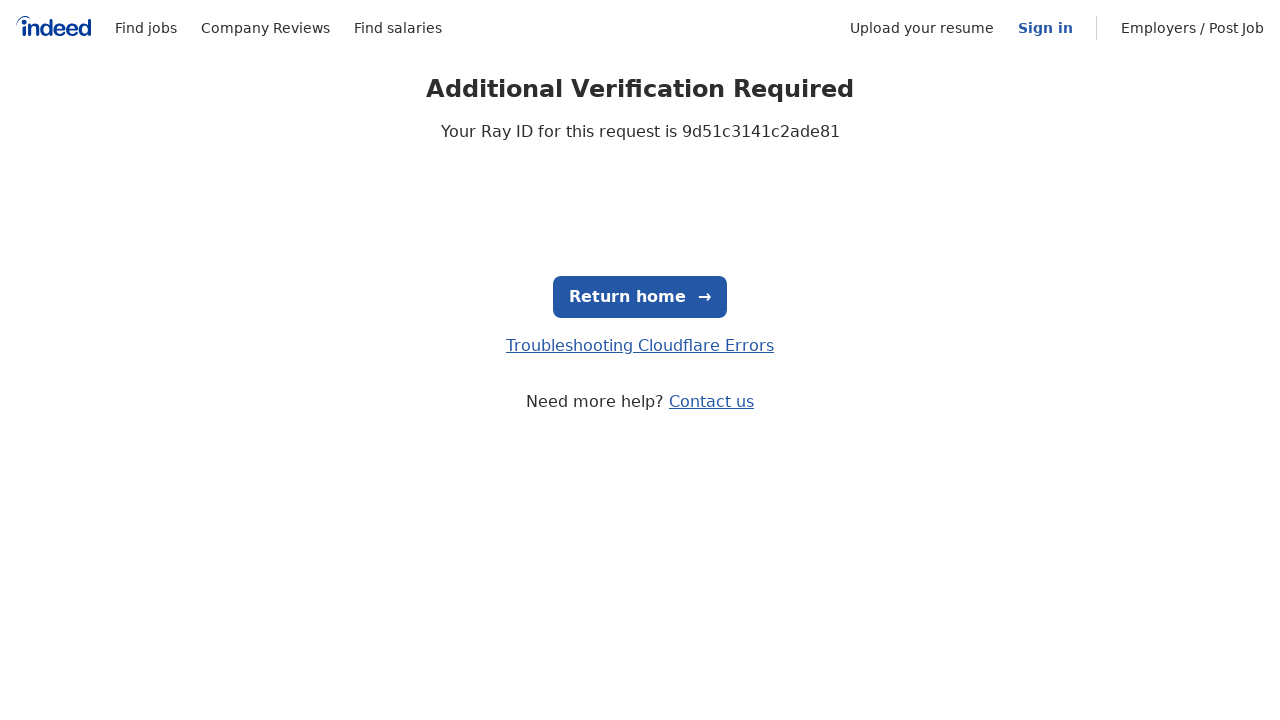

Page loaded - DOM content is ready
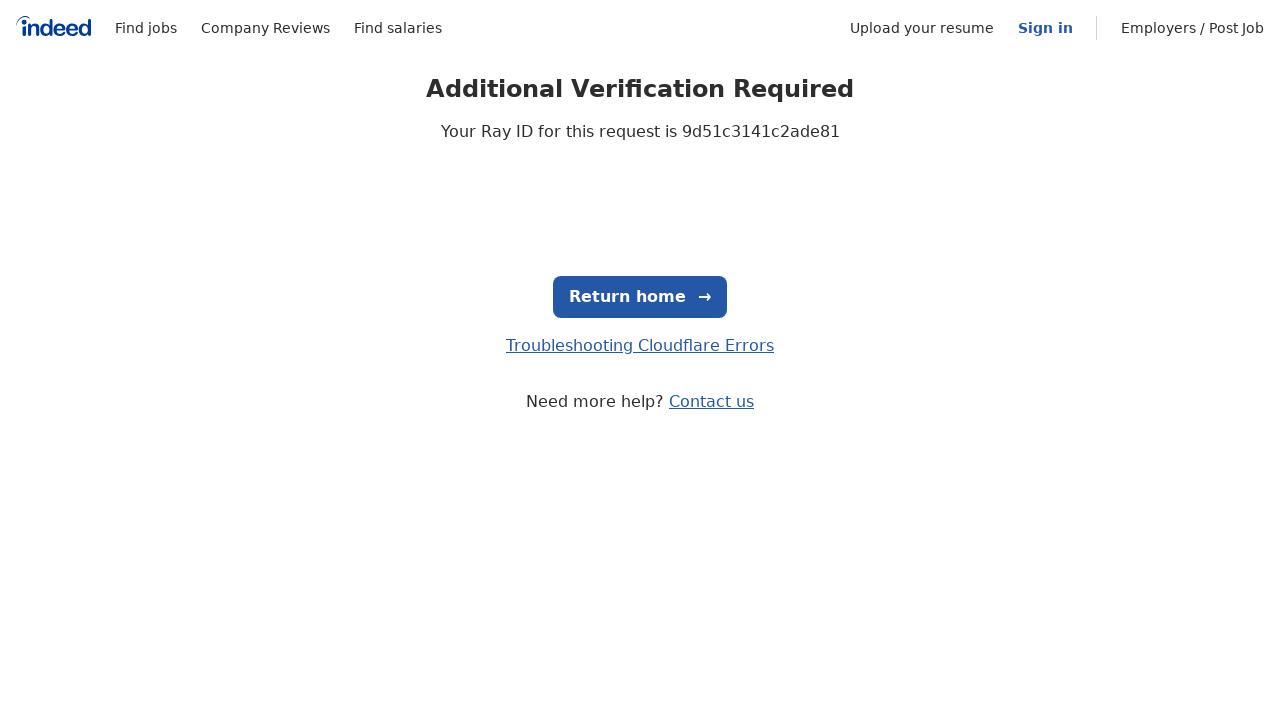

Main content element is visible - Indeed homepage loaded successfully
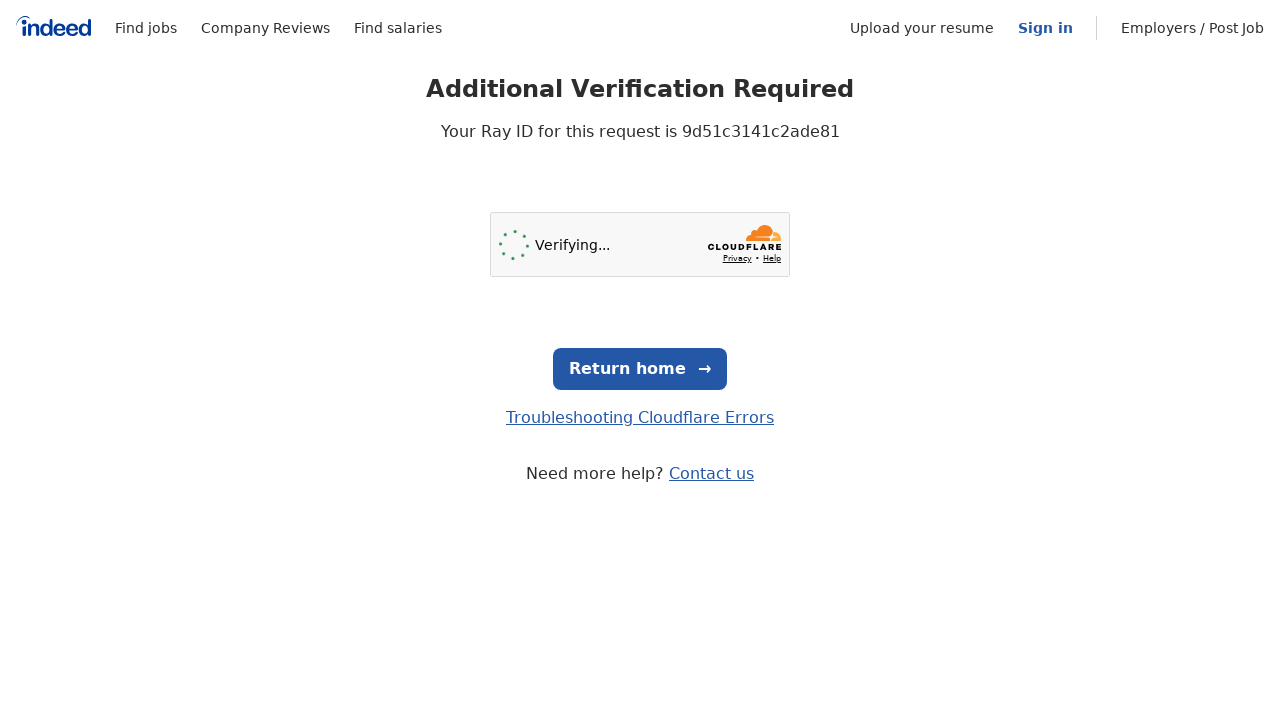

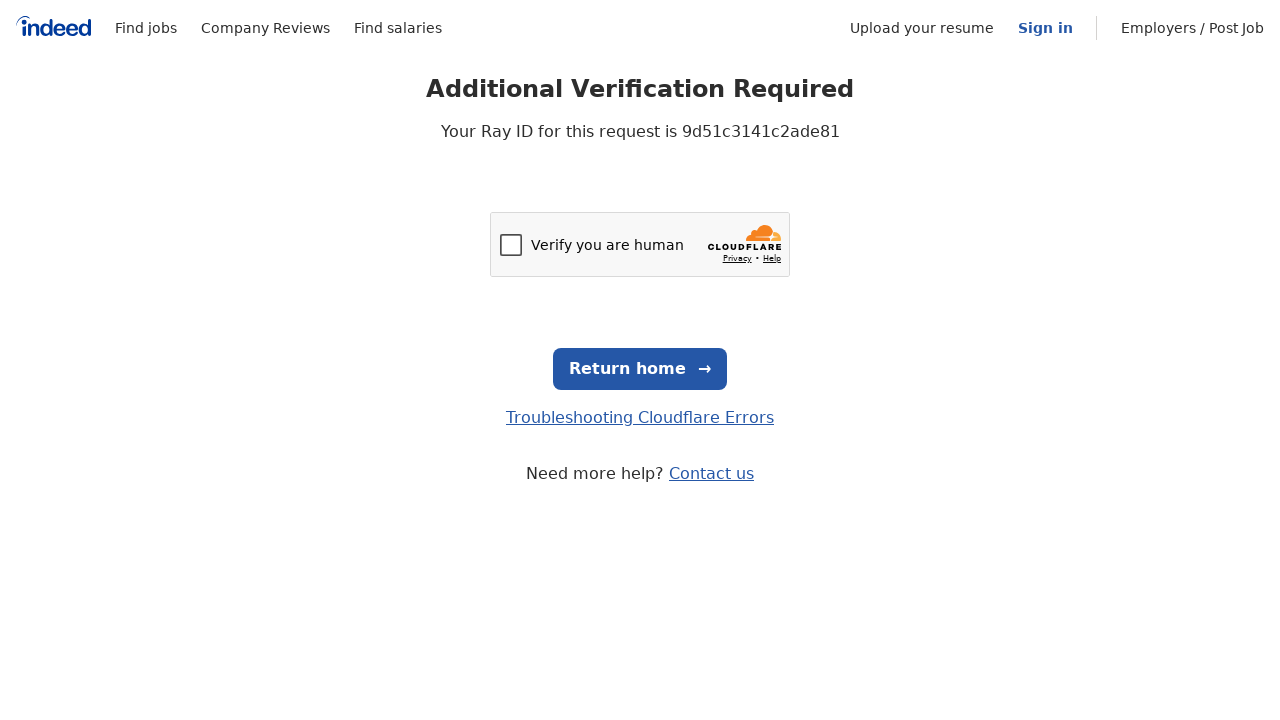